Tests JavaScript confirm dialog cancellation by clicking the JS Confirm button and dismissing the dialog

Starting URL: http://the-internet.herokuapp.com/javascript_alerts

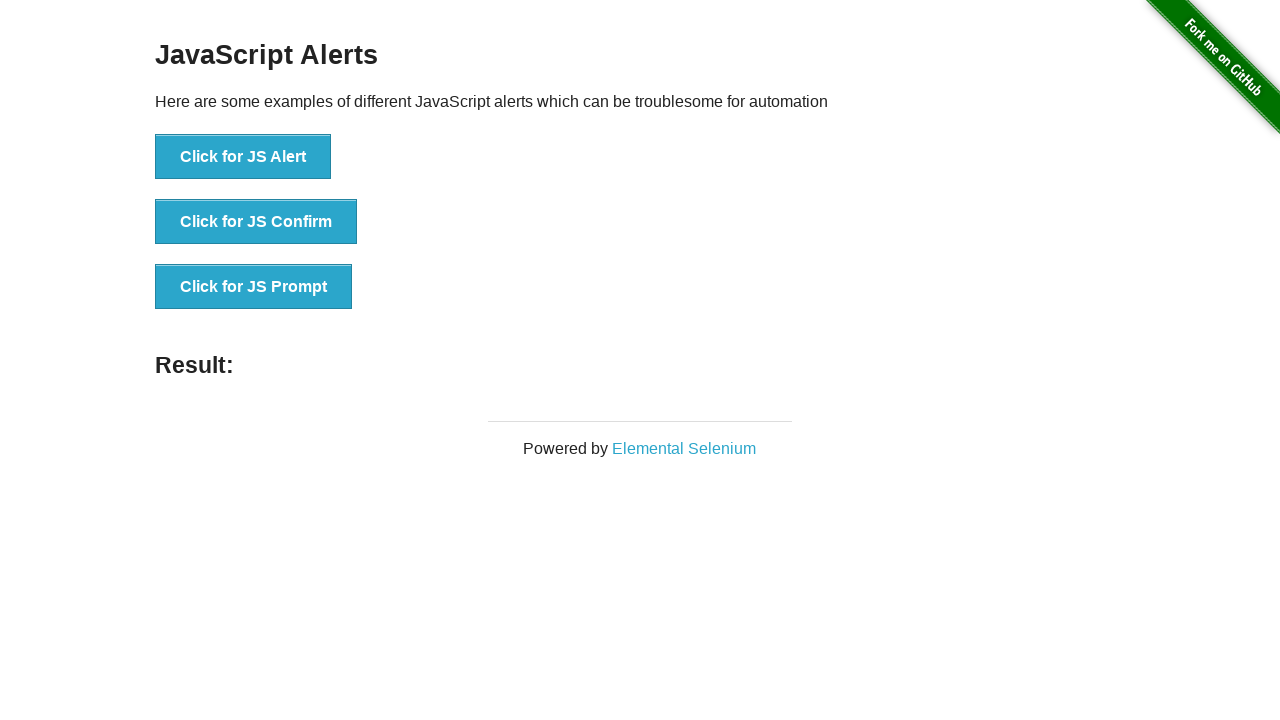

Registered dialog handler to dismiss confirm dialogs
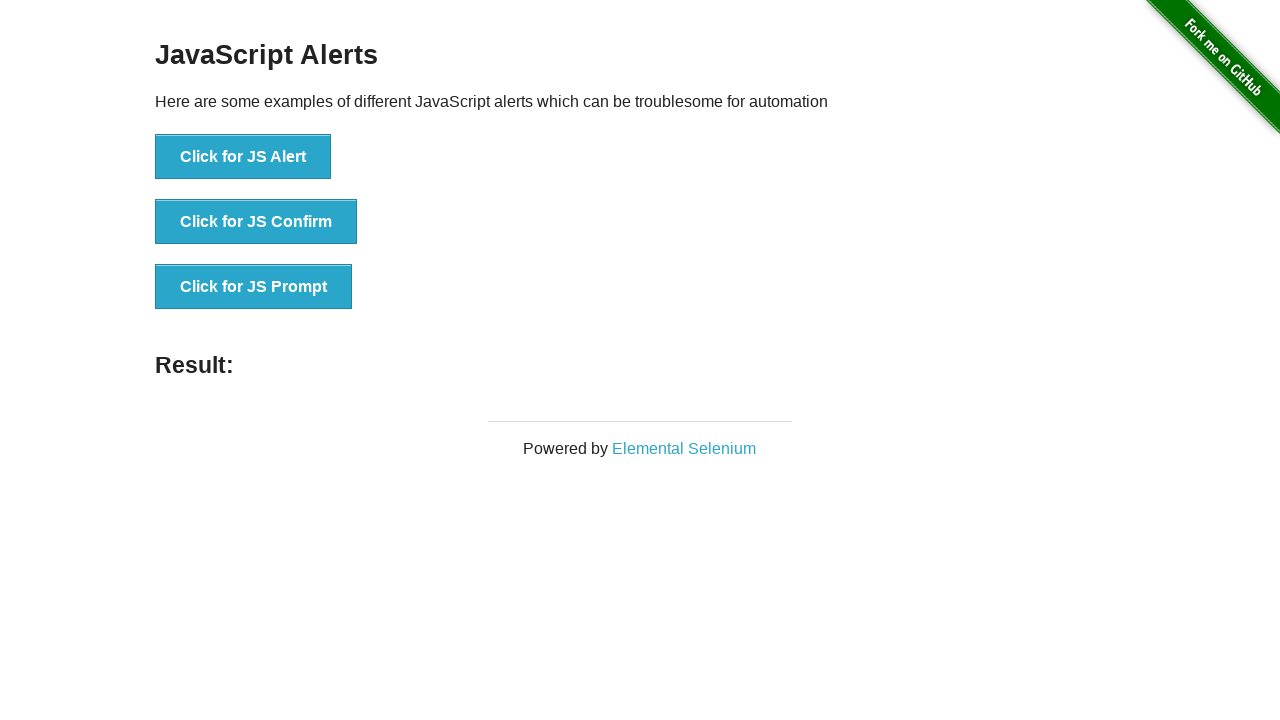

Clicked the JS Confirm button to trigger confirmation dialog at (256, 222) on button[onclick='jsConfirm()']
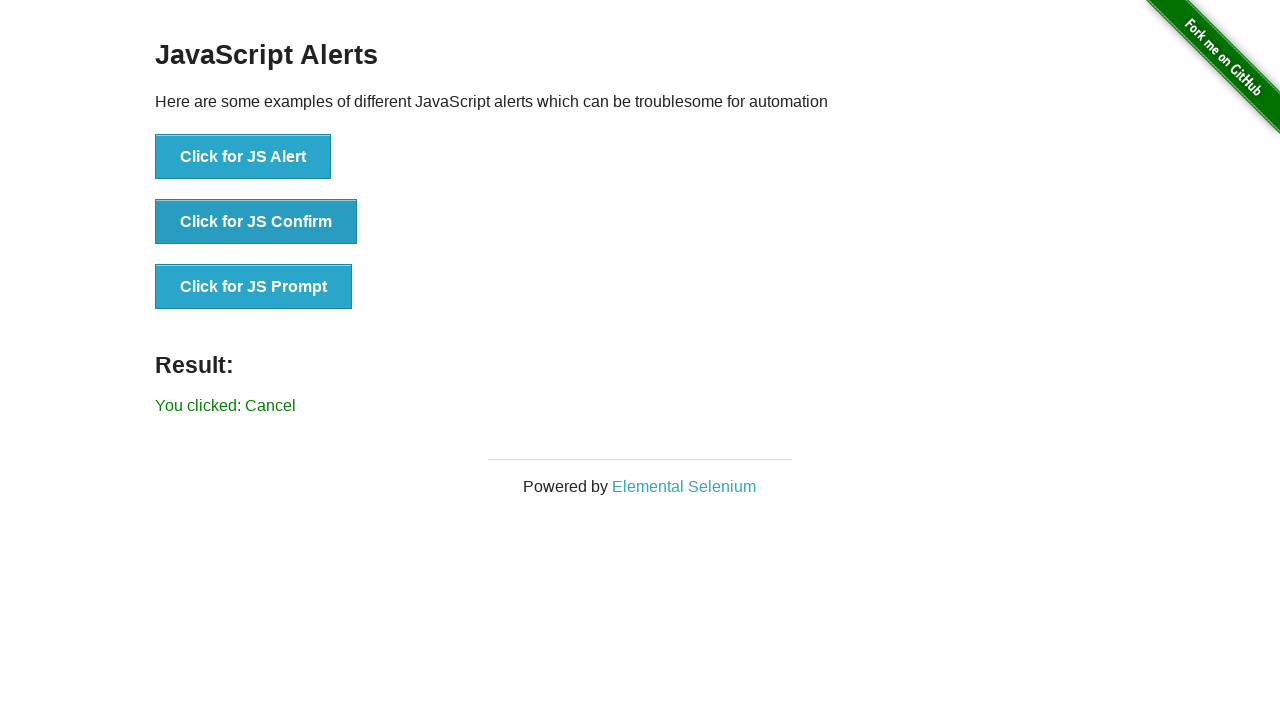

Confirmed that dismiss action resulted in 'Cancel' message displayed
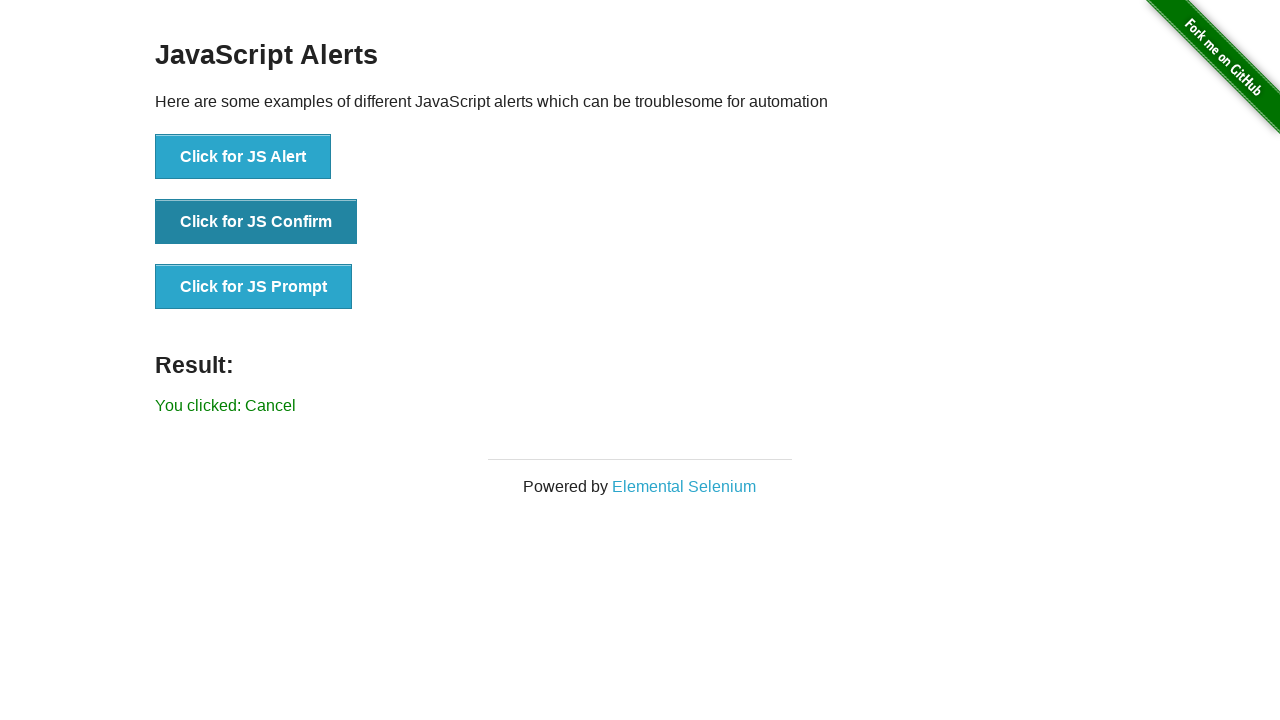

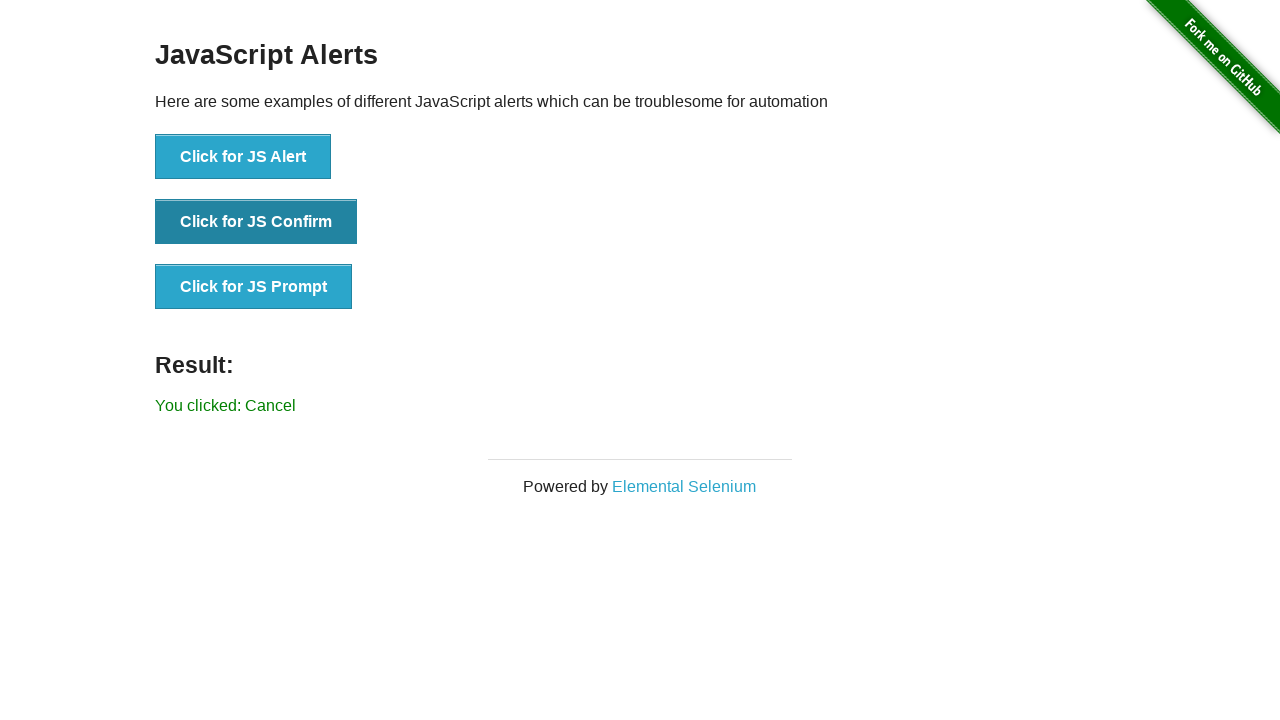